Verifies the Category heading is visible in the sidebar

Starting URL: https://www.automationexercise.com

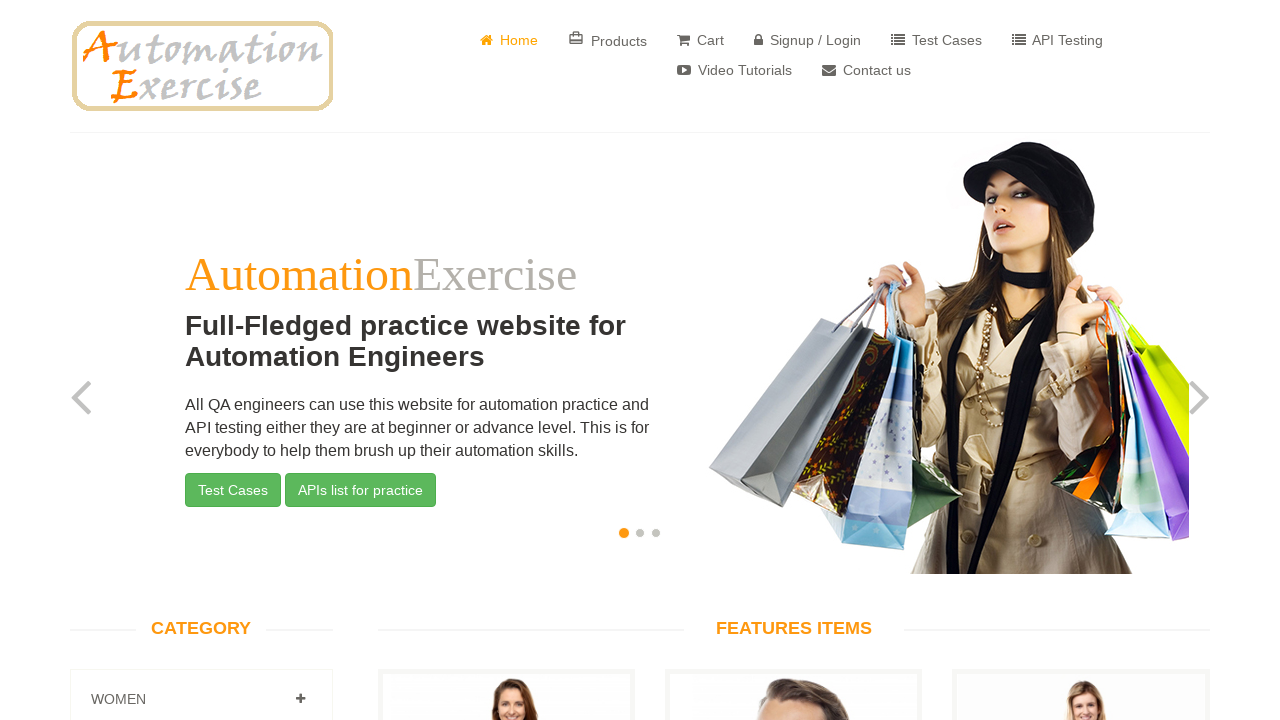

Verified that Category heading is visible in the sidebar
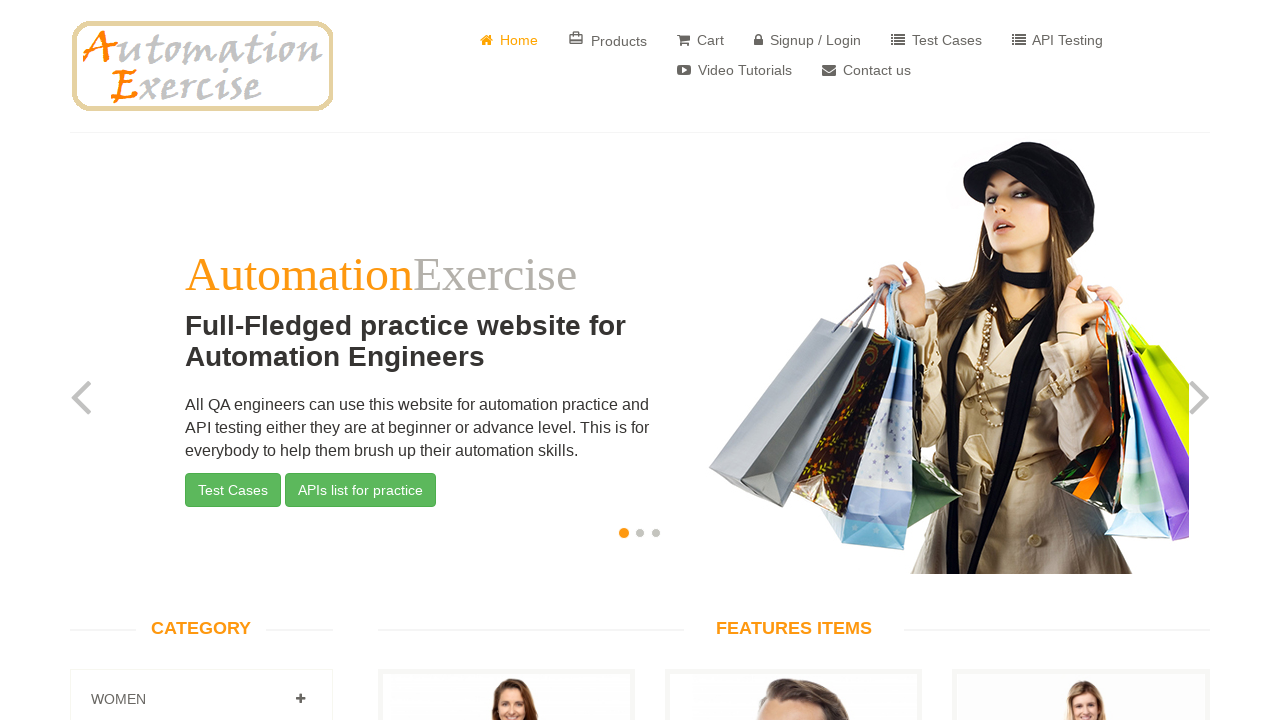

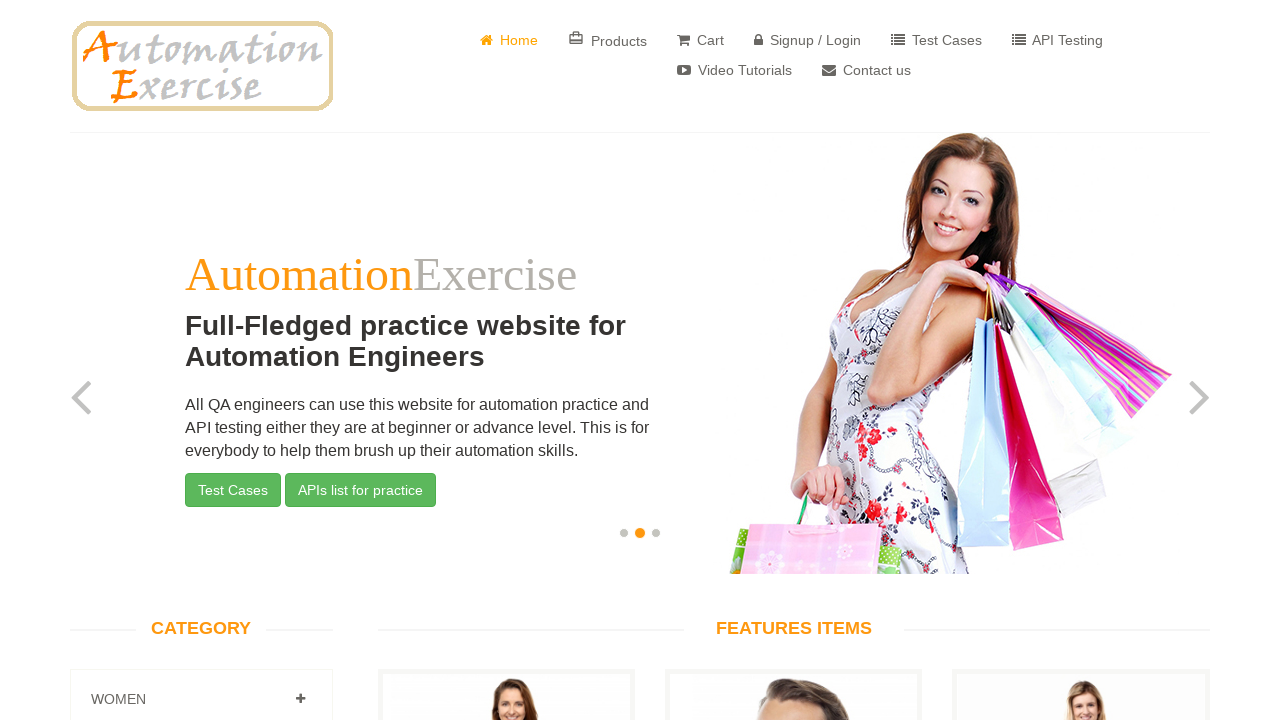